Tests browser window manipulation by changing position, size, and window states (fullscreen, maximize)

Starting URL: https://bulma.io/documentation/form/input/

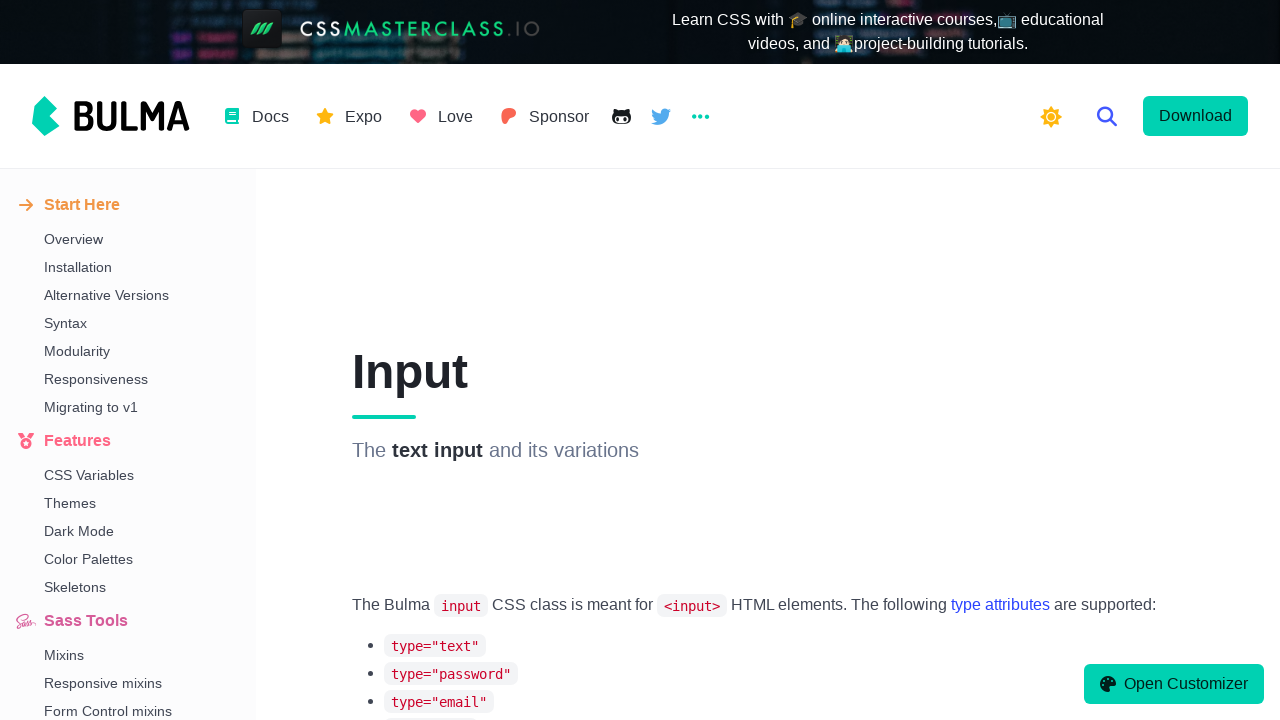

Set viewport size to 1280x720
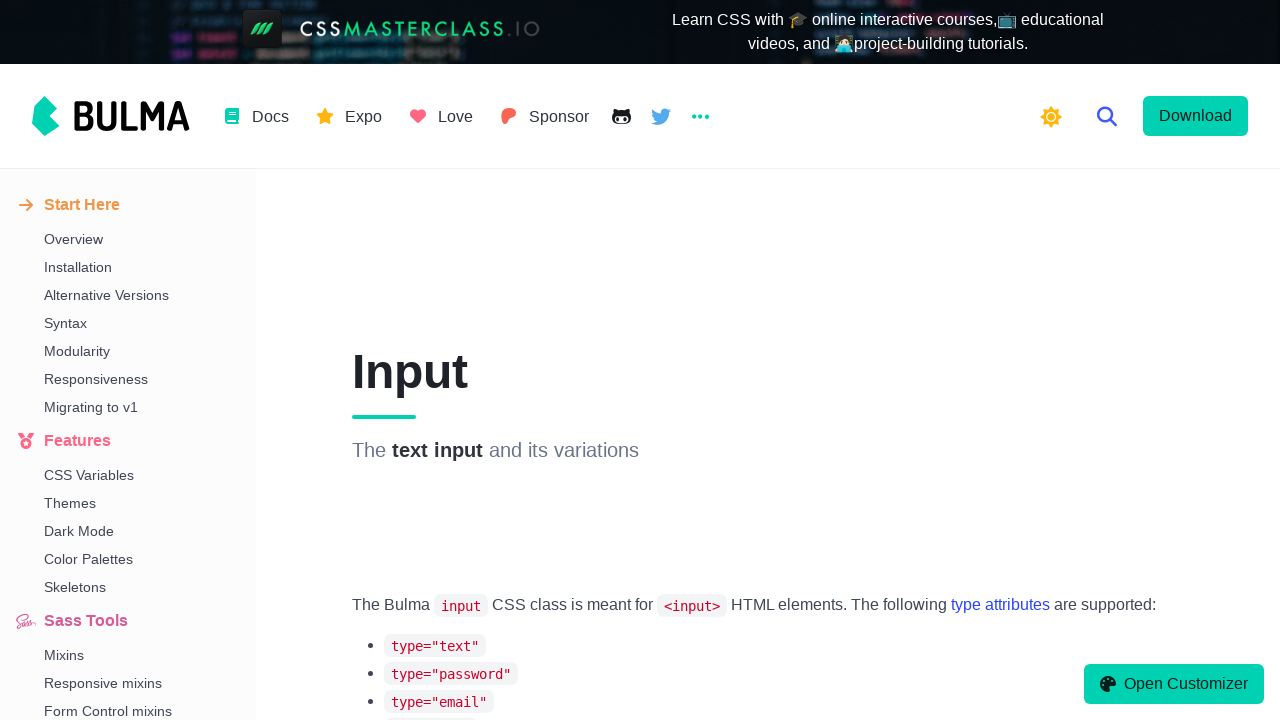

Moved window to position (200, 200)
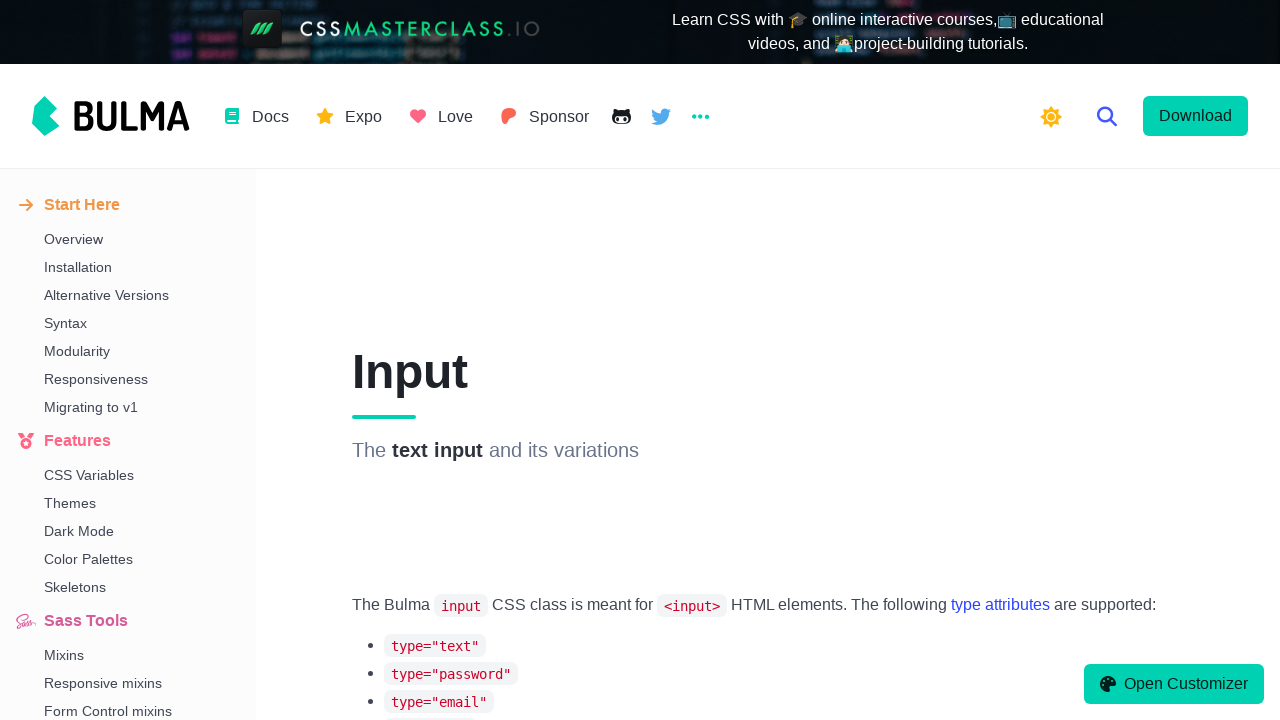

Set viewport size to small dimensions 200x200
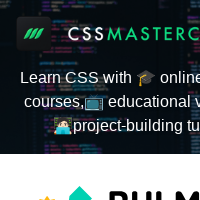

Set viewport size to 1920x1080 to simulate maximize
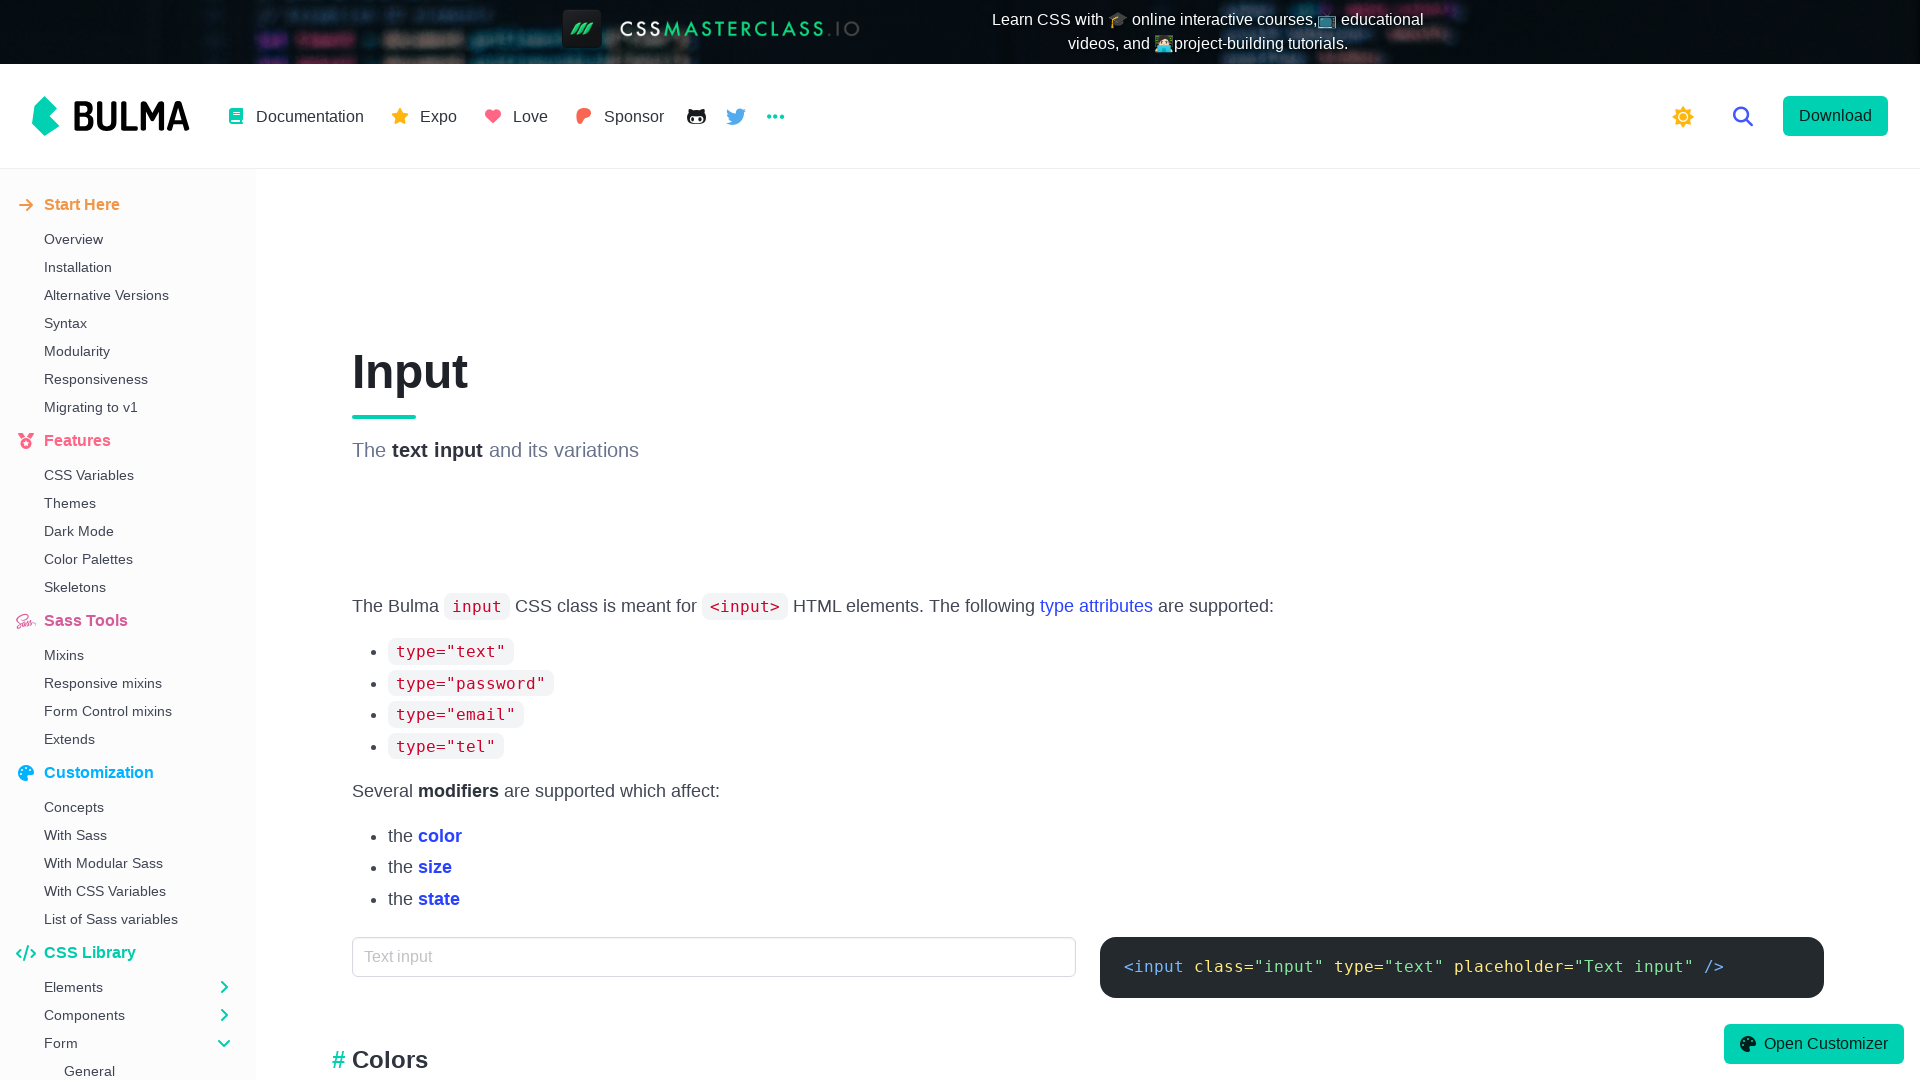

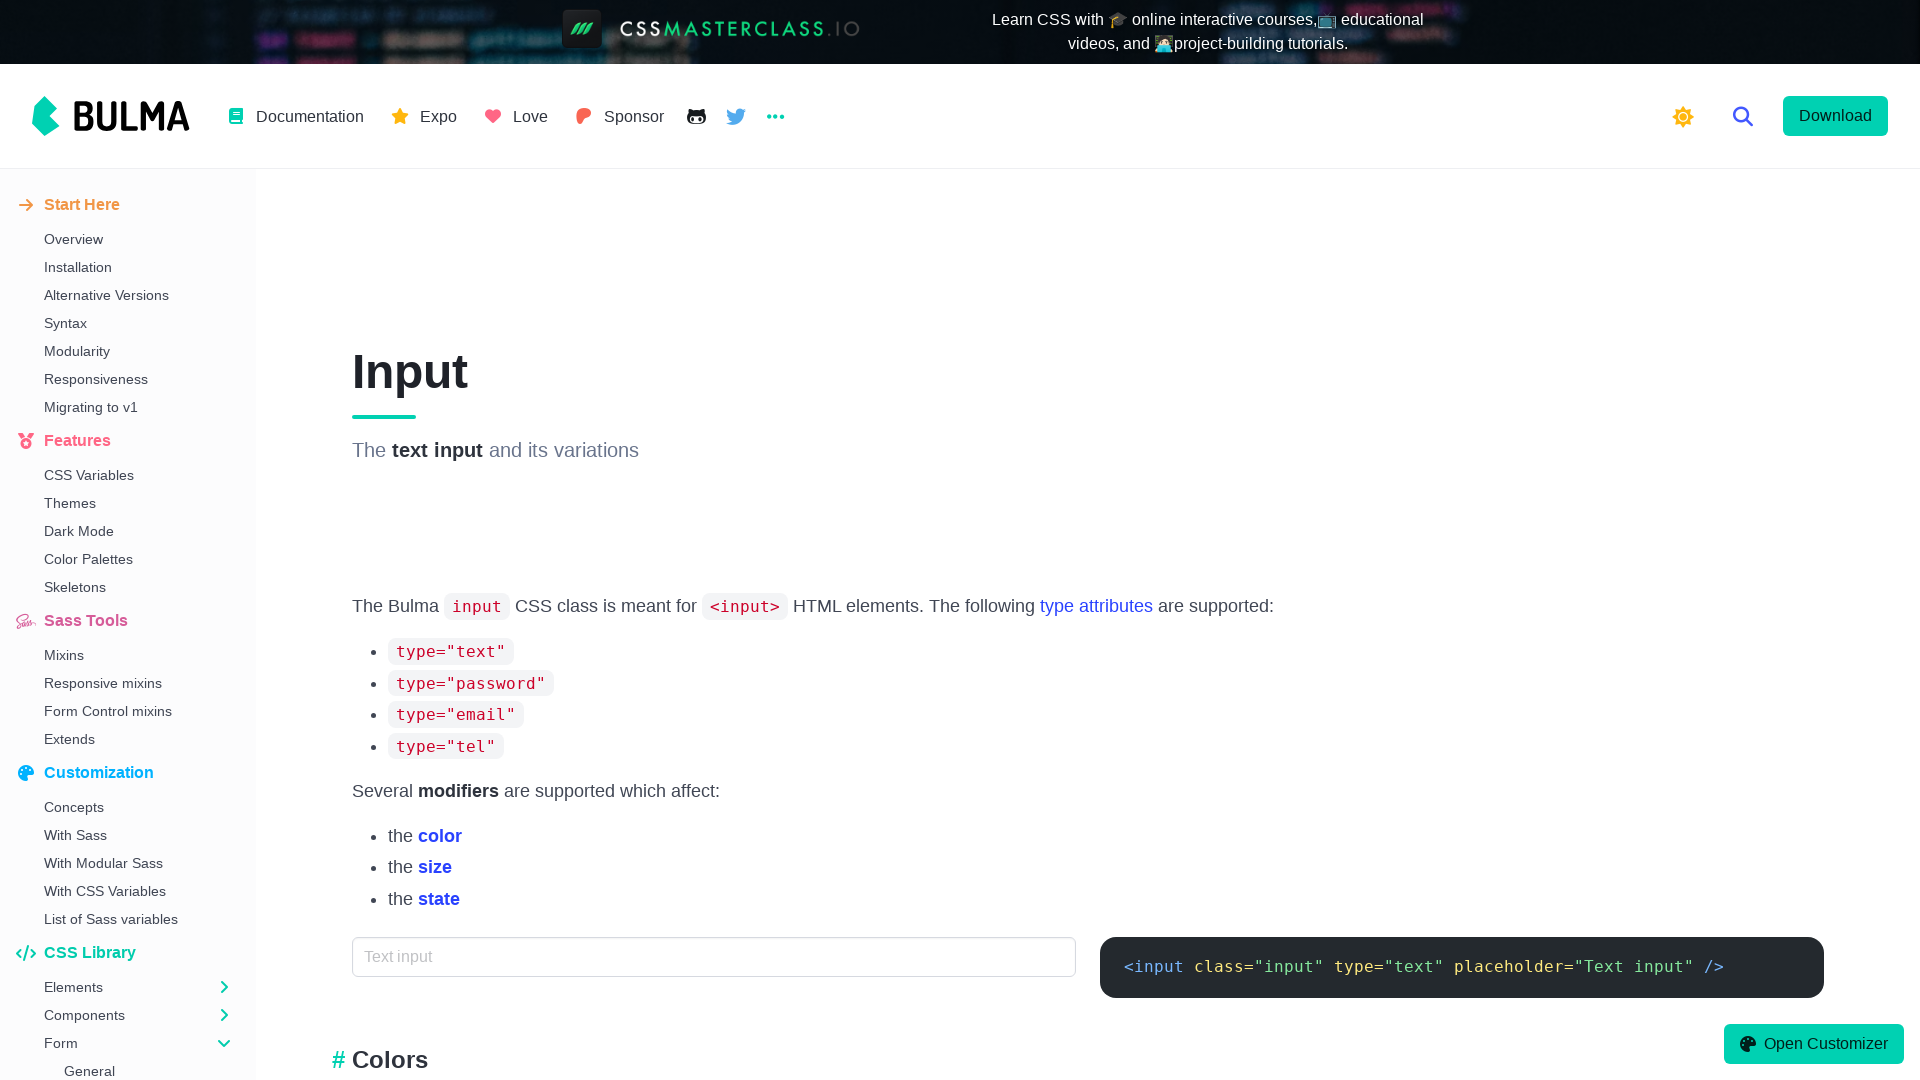